Tests dynamic page loading where the element is initially hidden, by clicking Start button, waiting for loading to complete, and verifying the finish text becomes visible.

Starting URL: http://the-internet.herokuapp.com/dynamic_loading/1

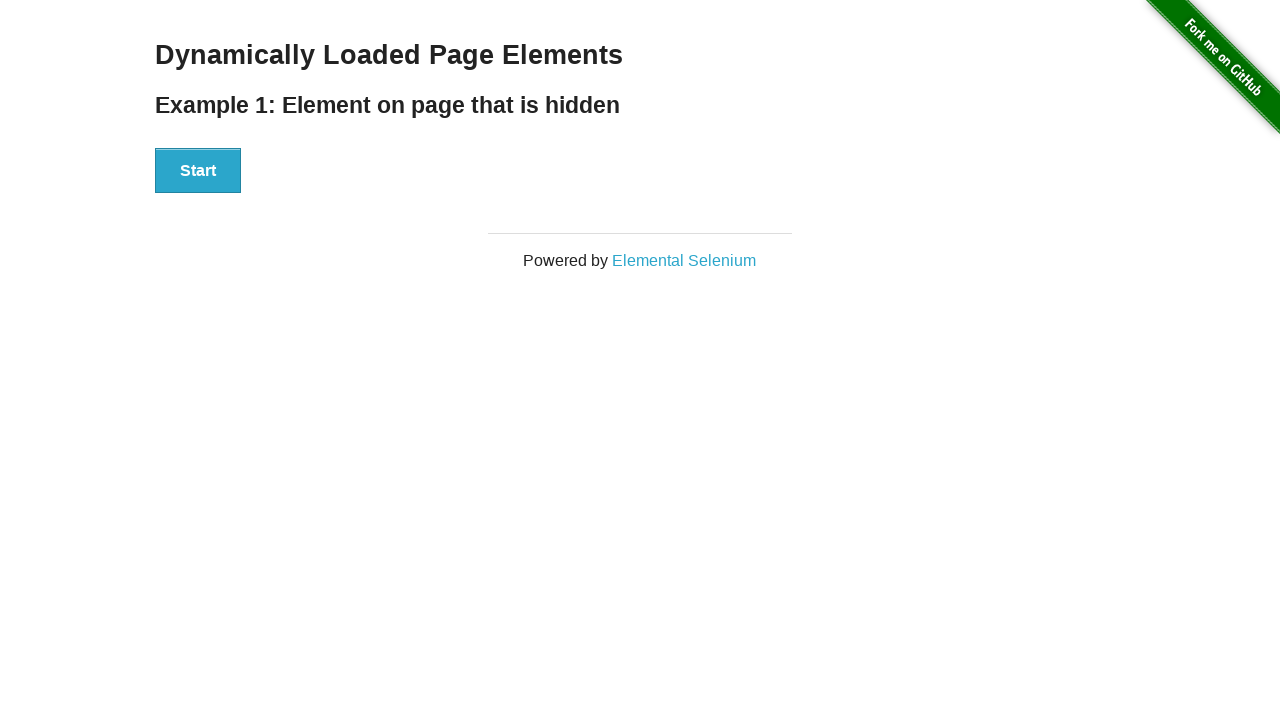

Clicked the Start button to initiate dynamic loading at (198, 171) on #start button
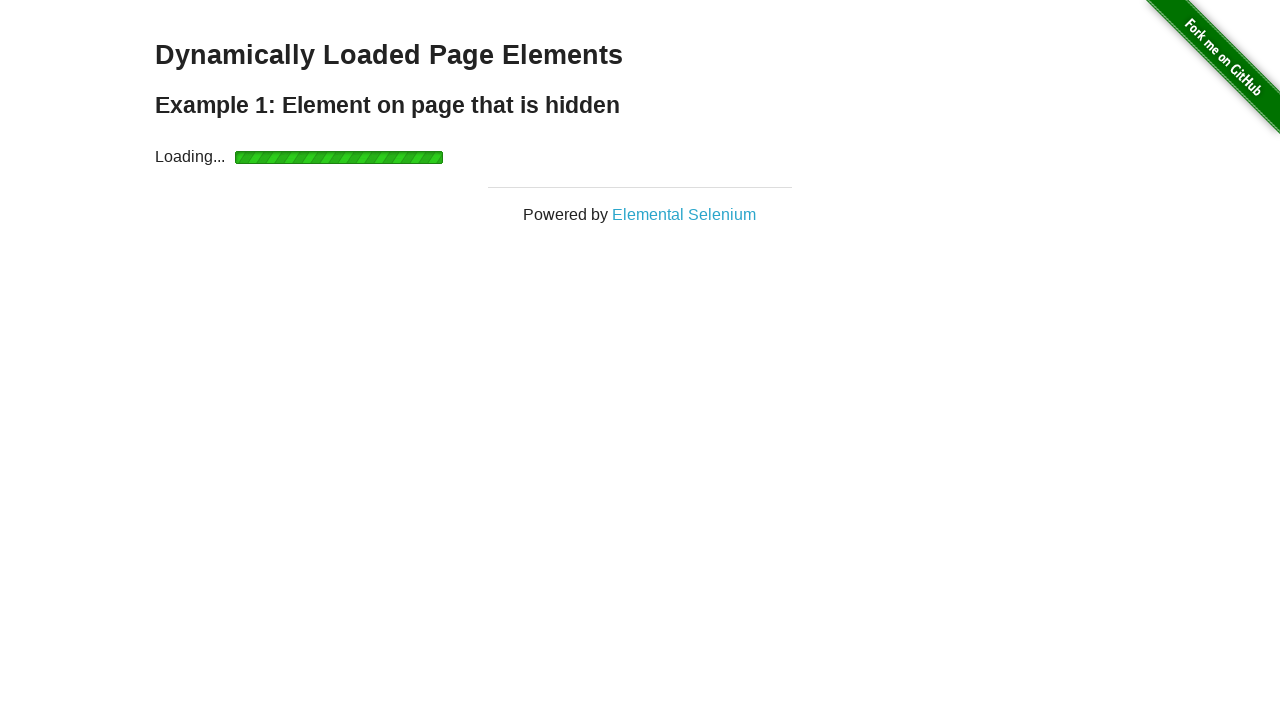

Waited for loading to complete and finish element to become visible
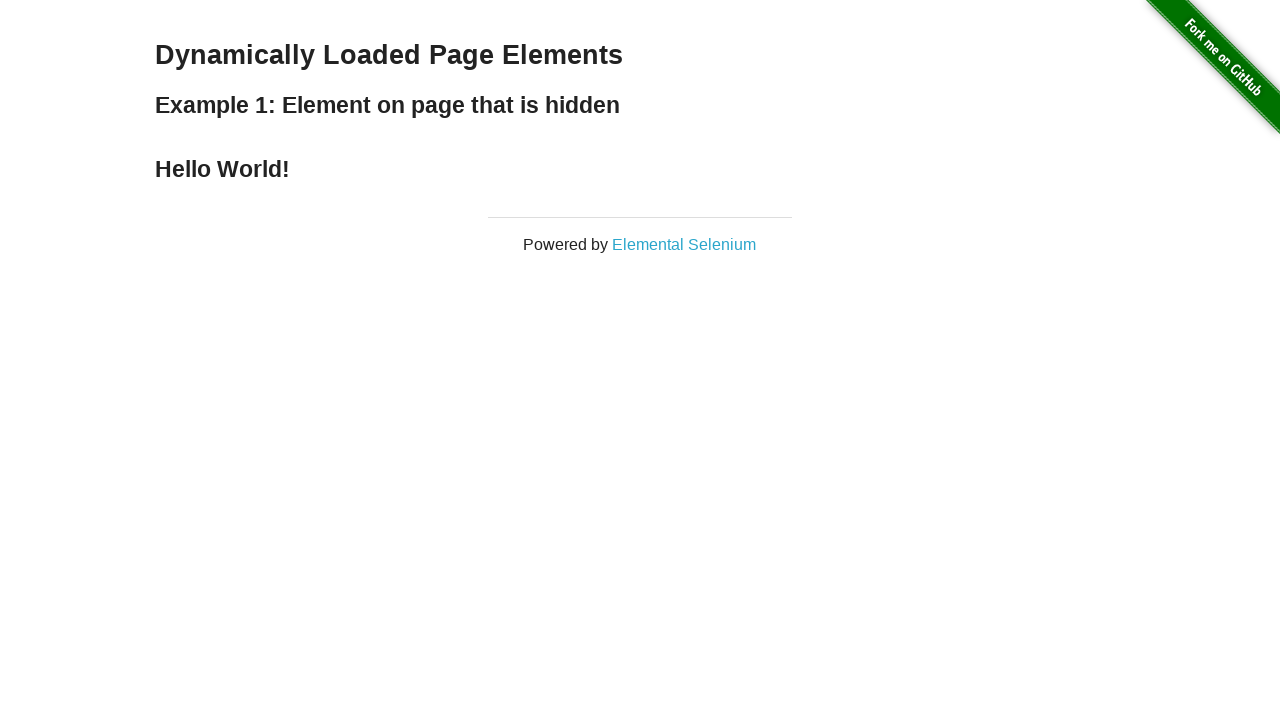

Verified that the finish element is now visible
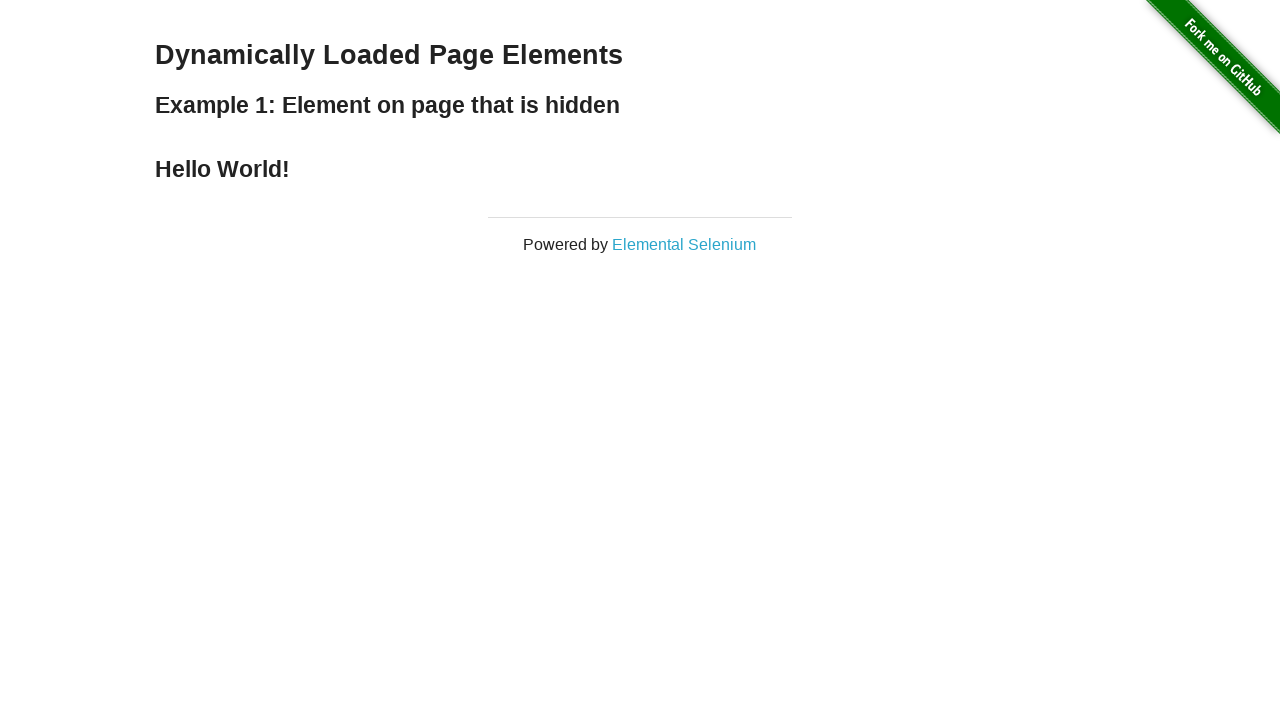

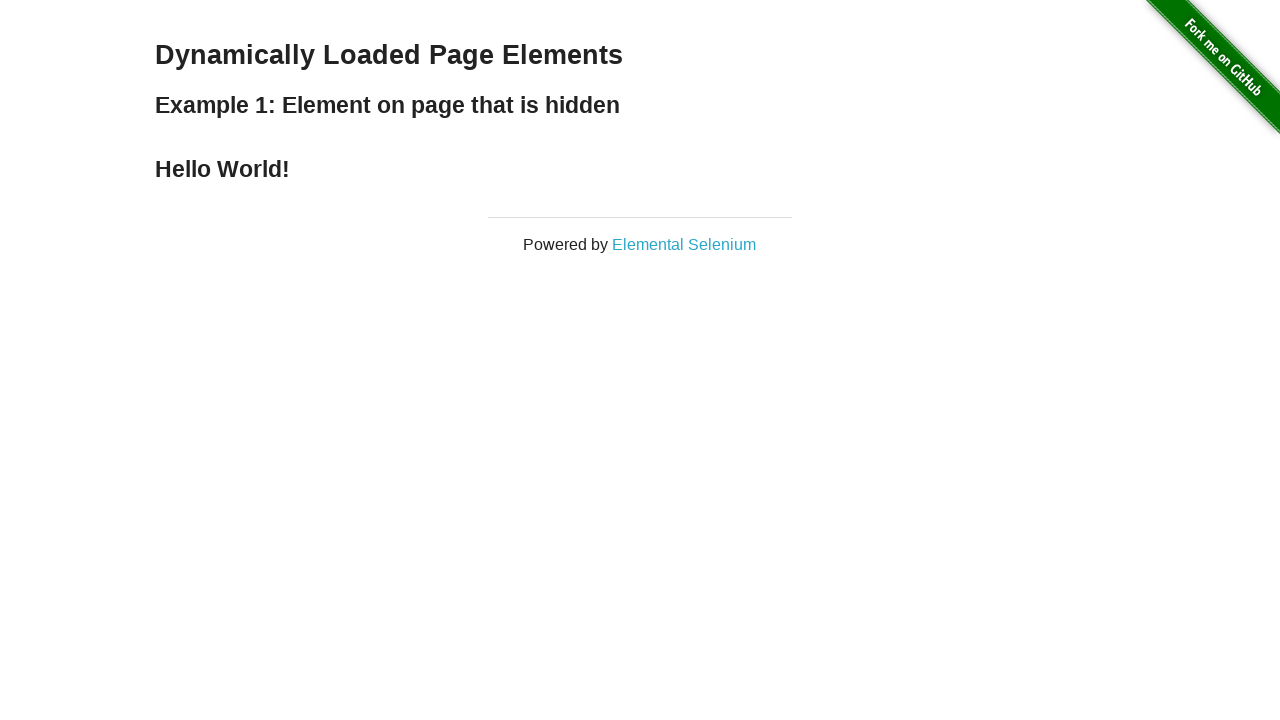